Tests double-click functionality by double-clicking a button to trigger an alert and accepting it

Starting URL: https://artoftesting.com/sampleSiteForSelenium

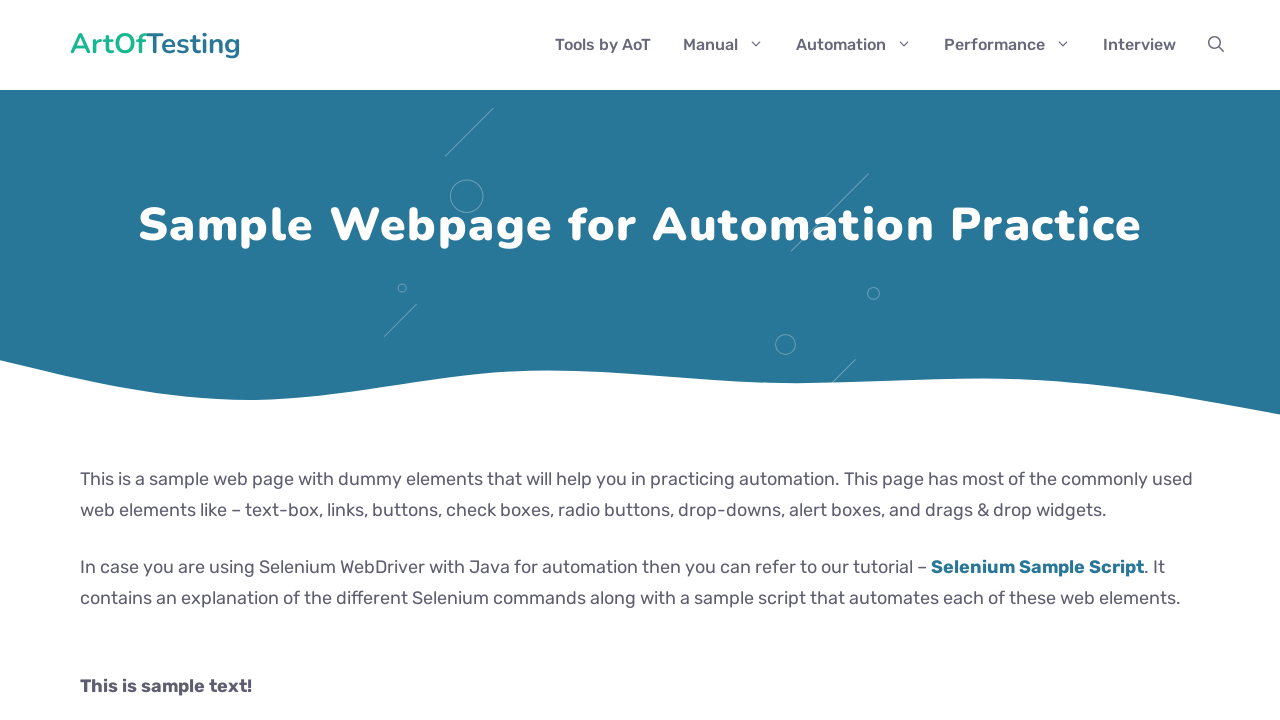

Double-clicked the button to trigger alert at (242, 361) on #dblClkBtn
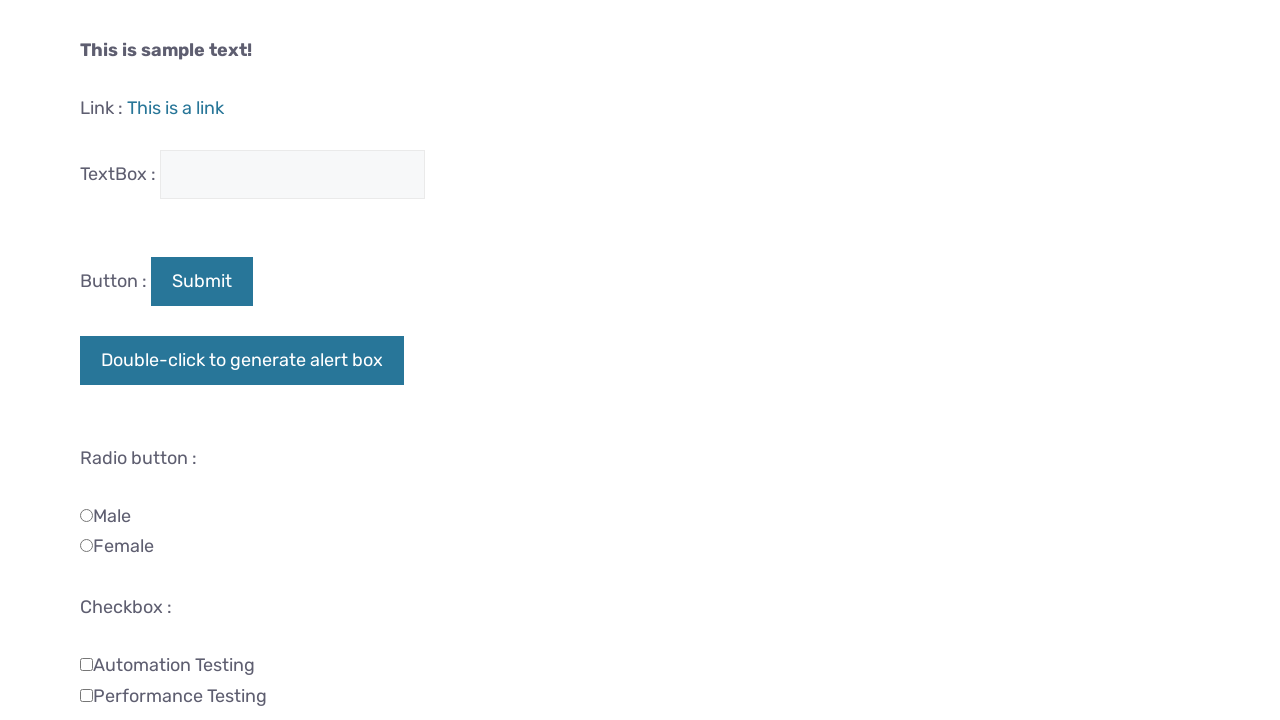

Set up dialog handler to accept alert
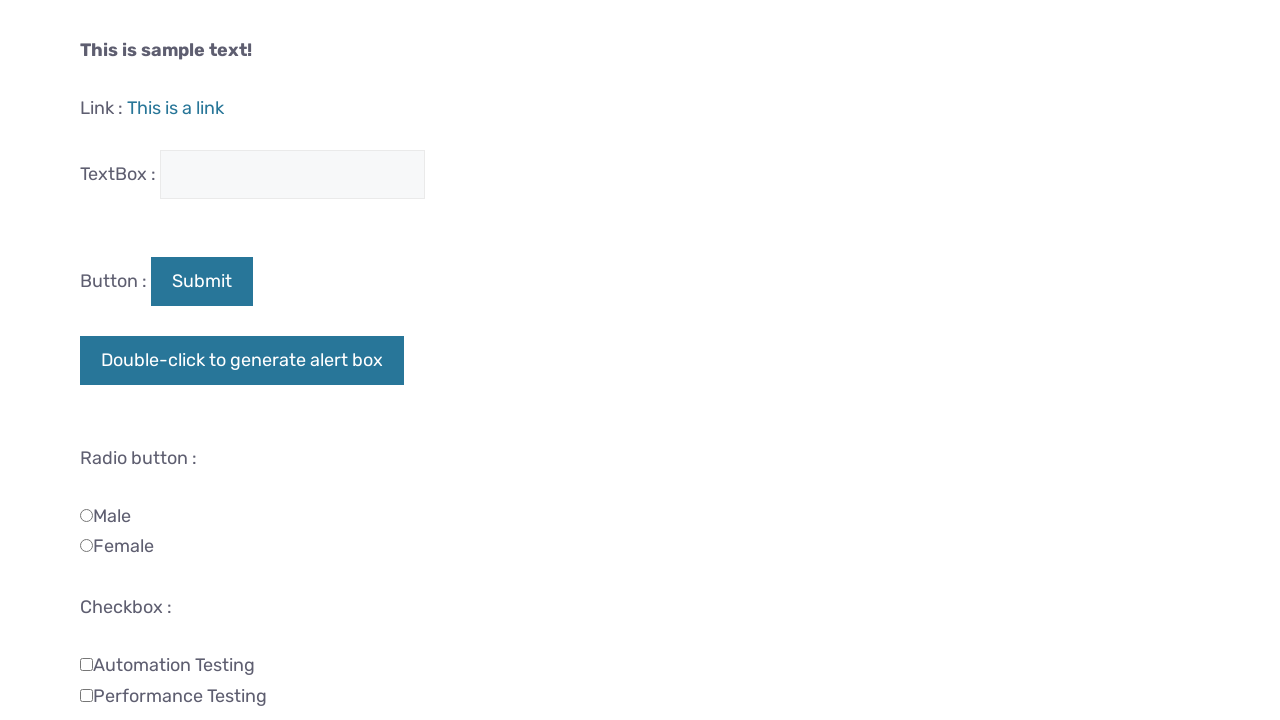

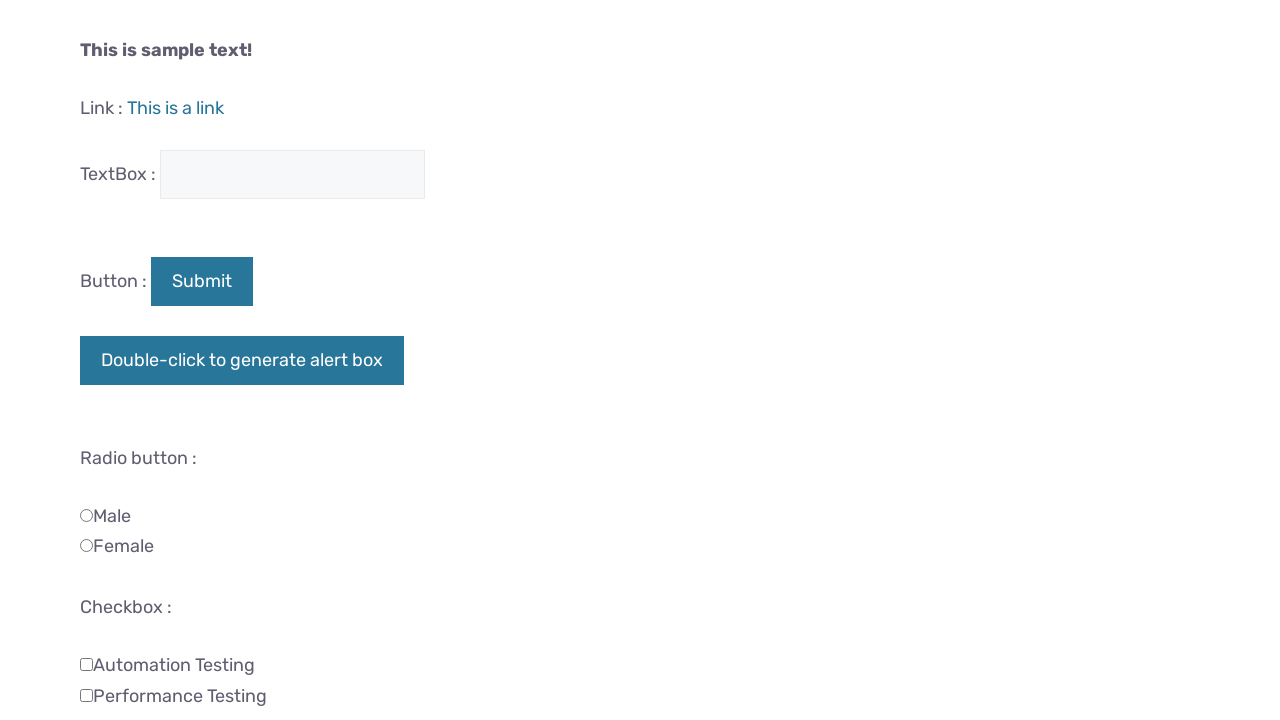